Verifies that the Explore link in the navbar has the correct href pointing to explore projects page

Starting URL: https://scratch.mit.edu

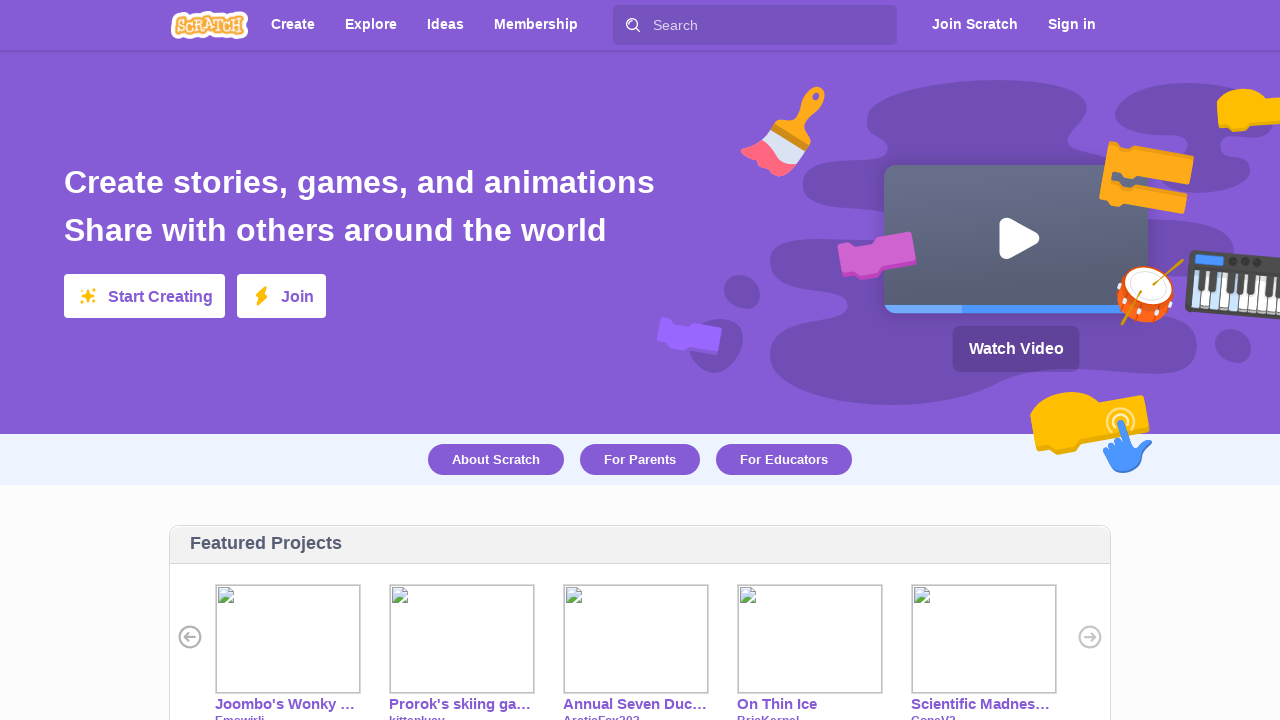

Navigated to https://scratch.mit.edu
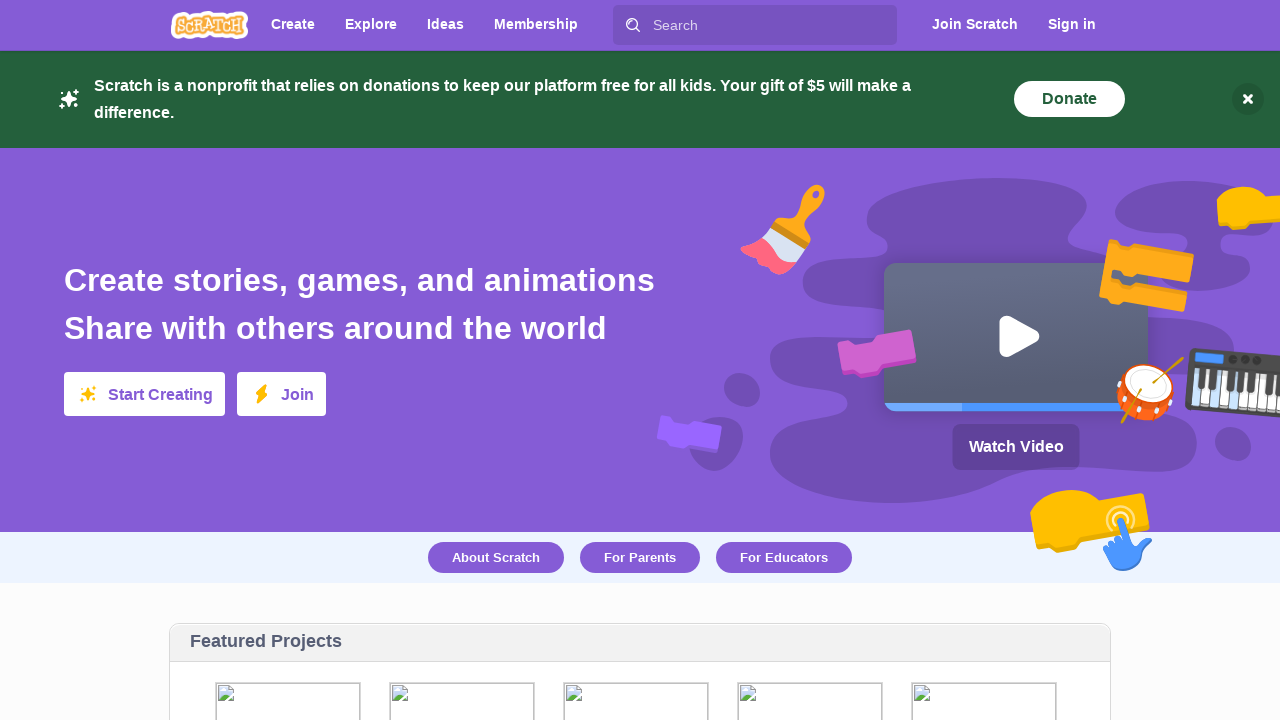

Located Explore link in navbar
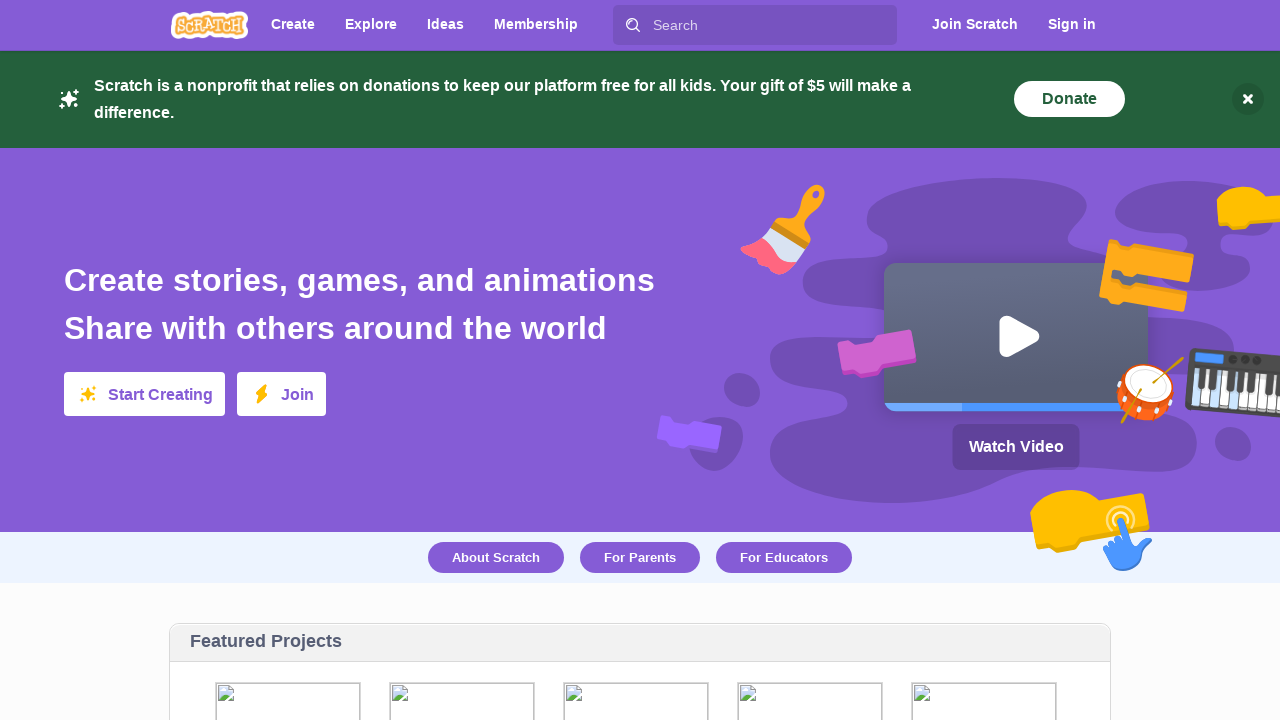

Explore link became visible and ready
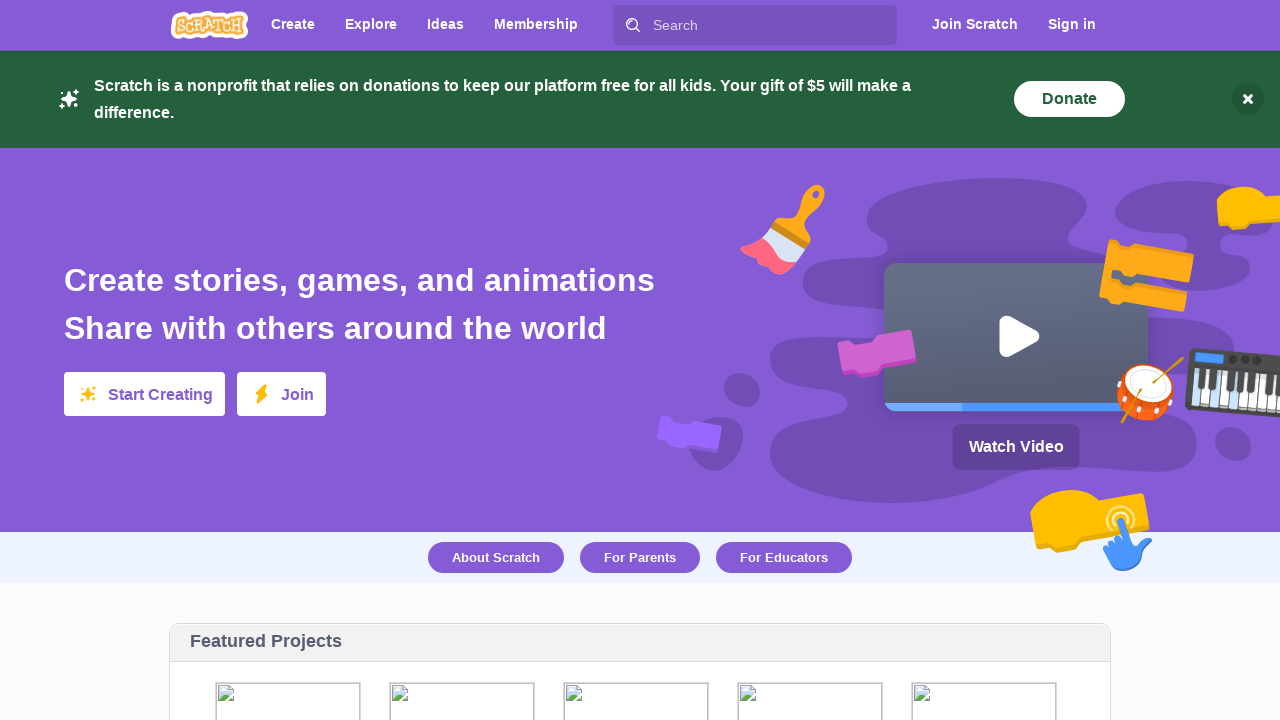

Retrieved href attribute from Explore link: /explore/projects/all
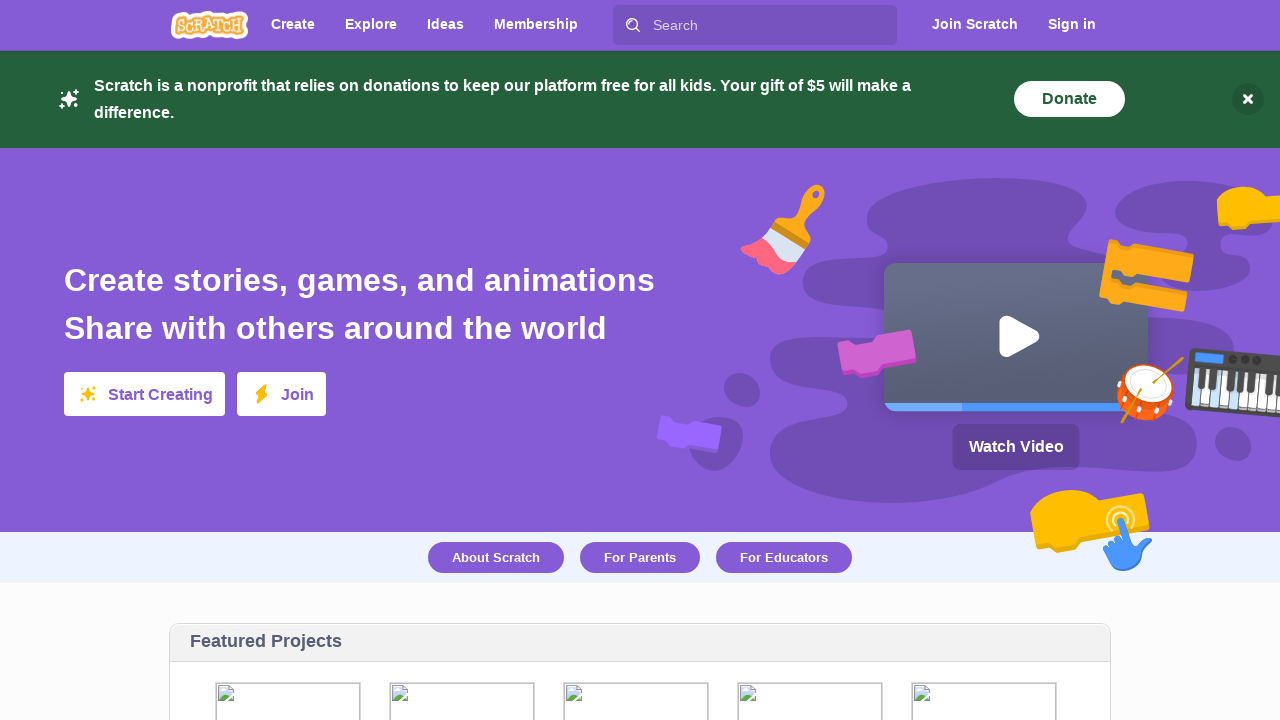

Verified Explore link href ends with '/explore/projects/all'
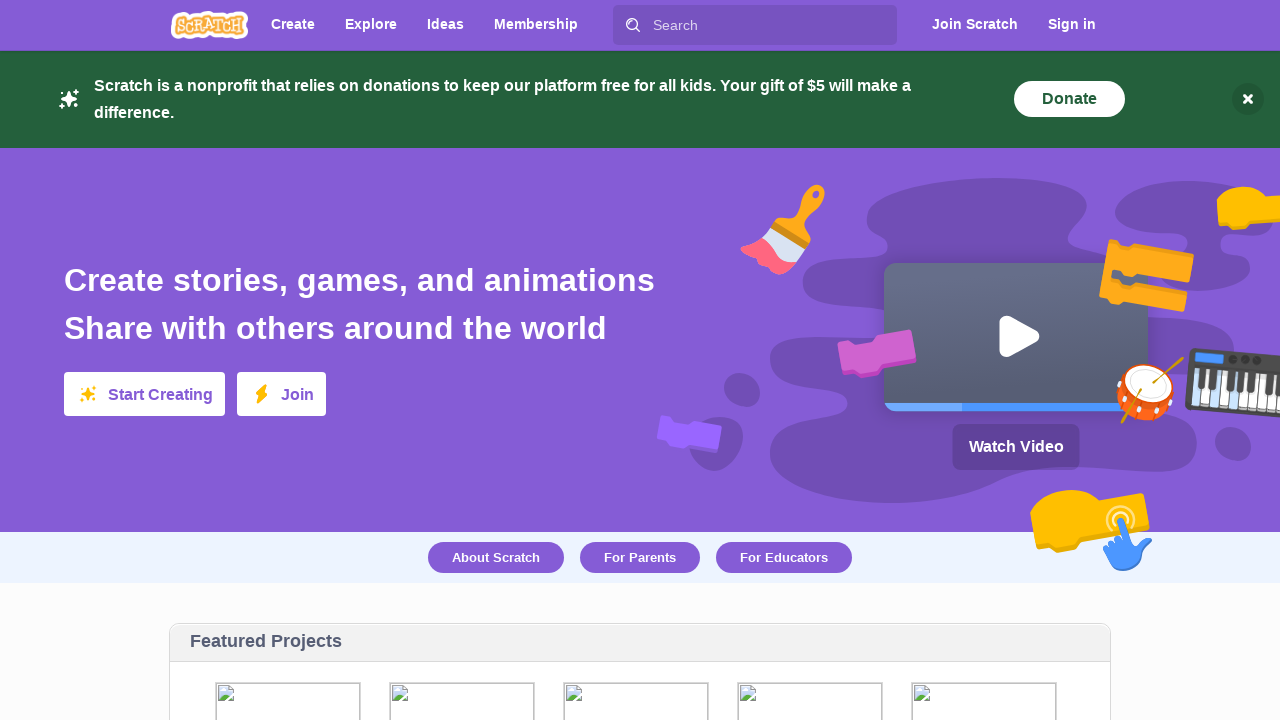

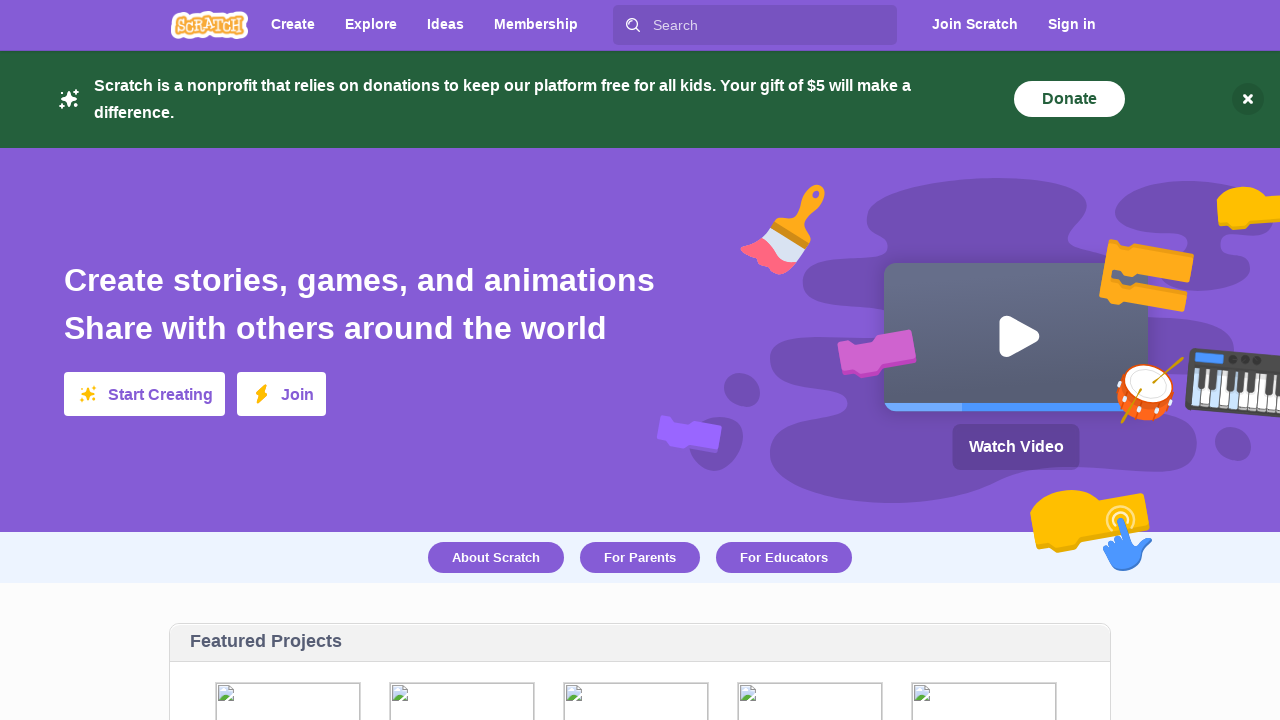